Navigates to the React shopping cart application and waits for the page to load

Starting URL: https://react-shopping-cart-67954.firebaseapp.com

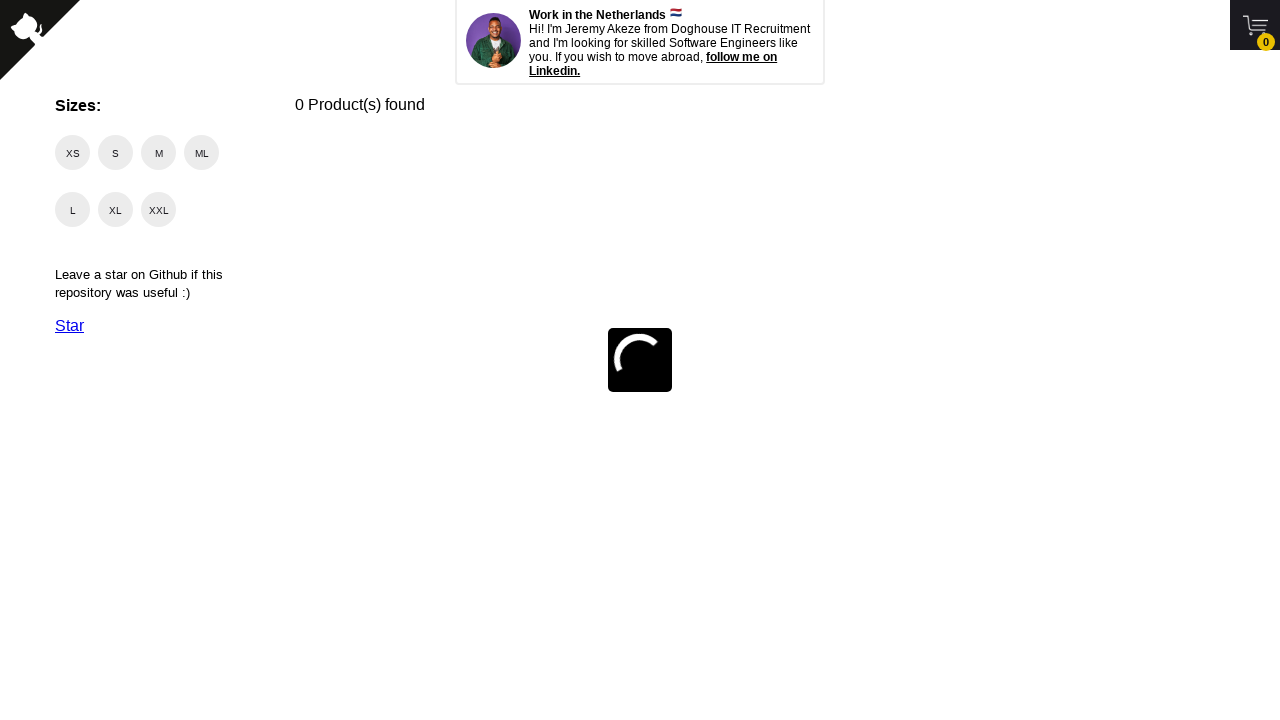

Navigated to React shopping cart application and waited for page to fully load
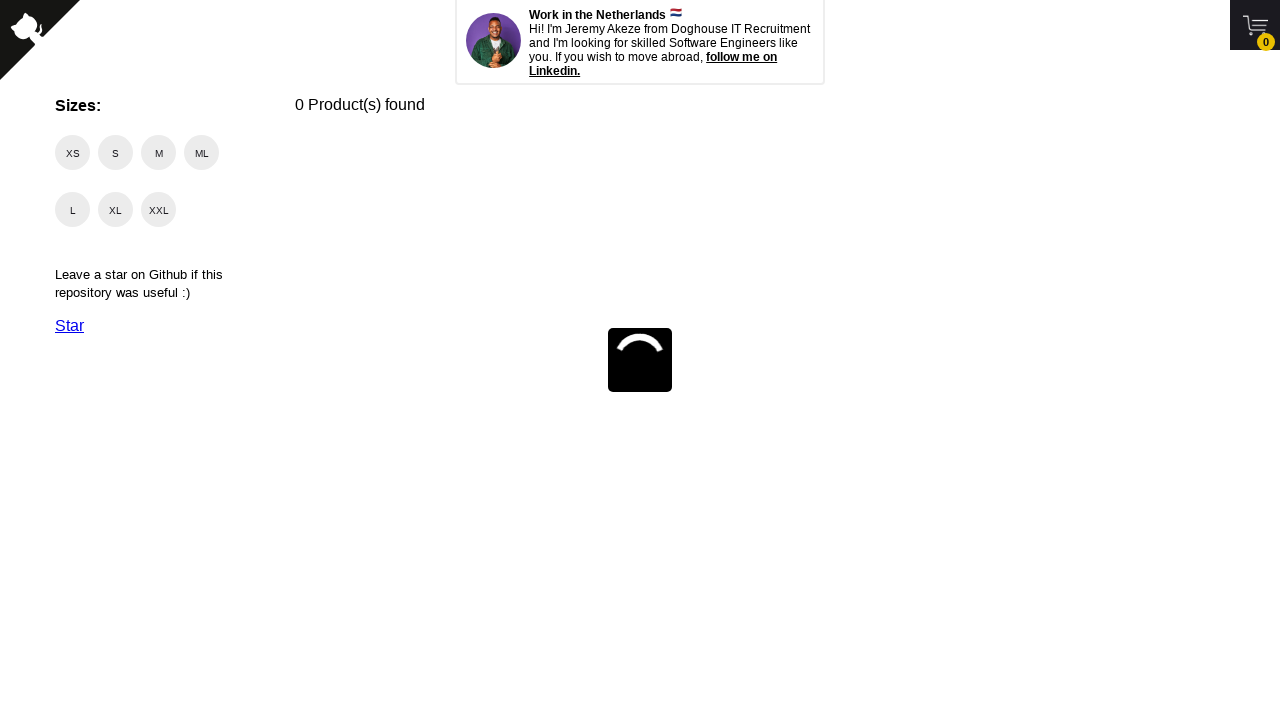

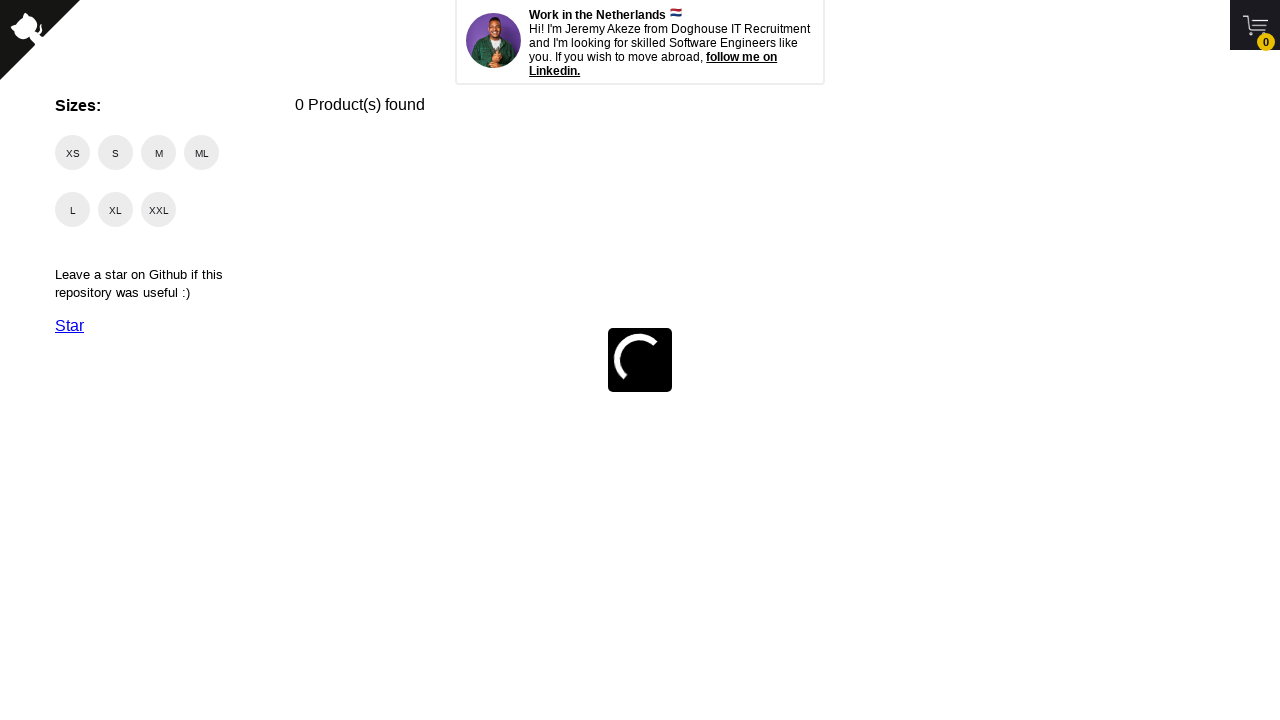